Navigates to the Indian eCourts services portal and fills in the CNR (Case Number Record) search field to test the case lookup form functionality

Starting URL: https://services.ecourts.gov.in/ecourtindia_v6/

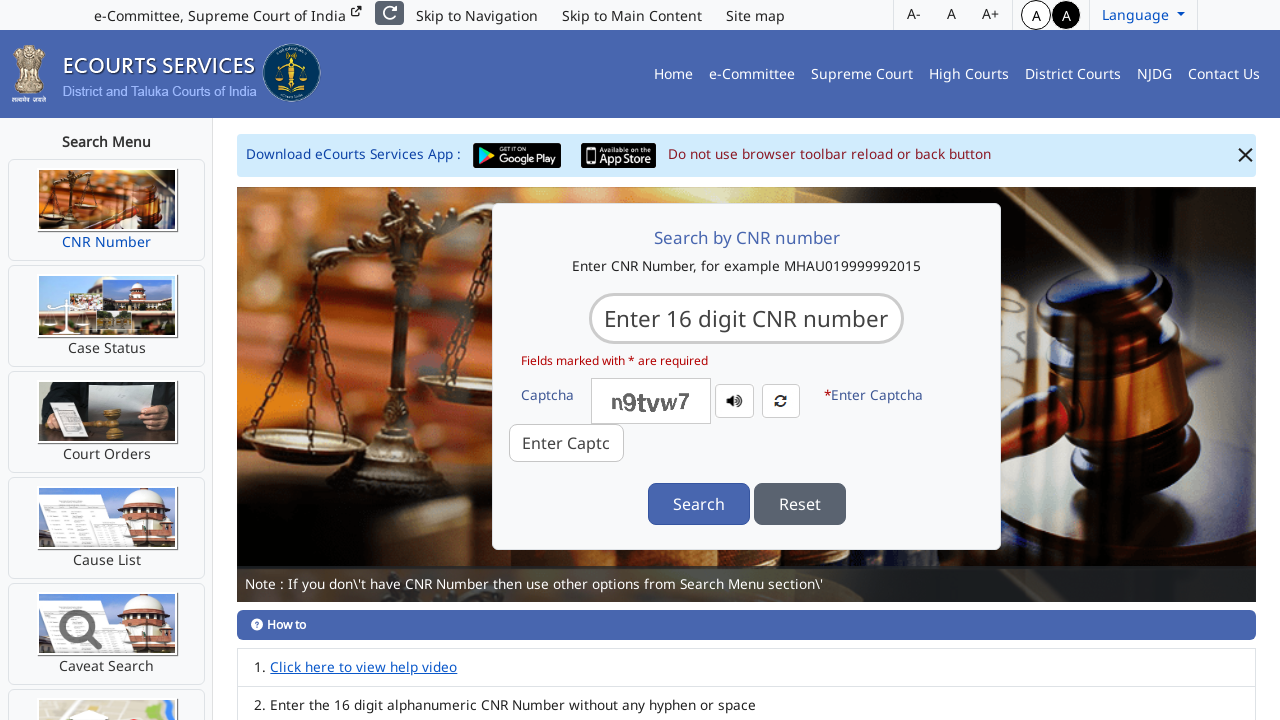

Waited for CNR input field (#cino) to be present on the eCourts portal
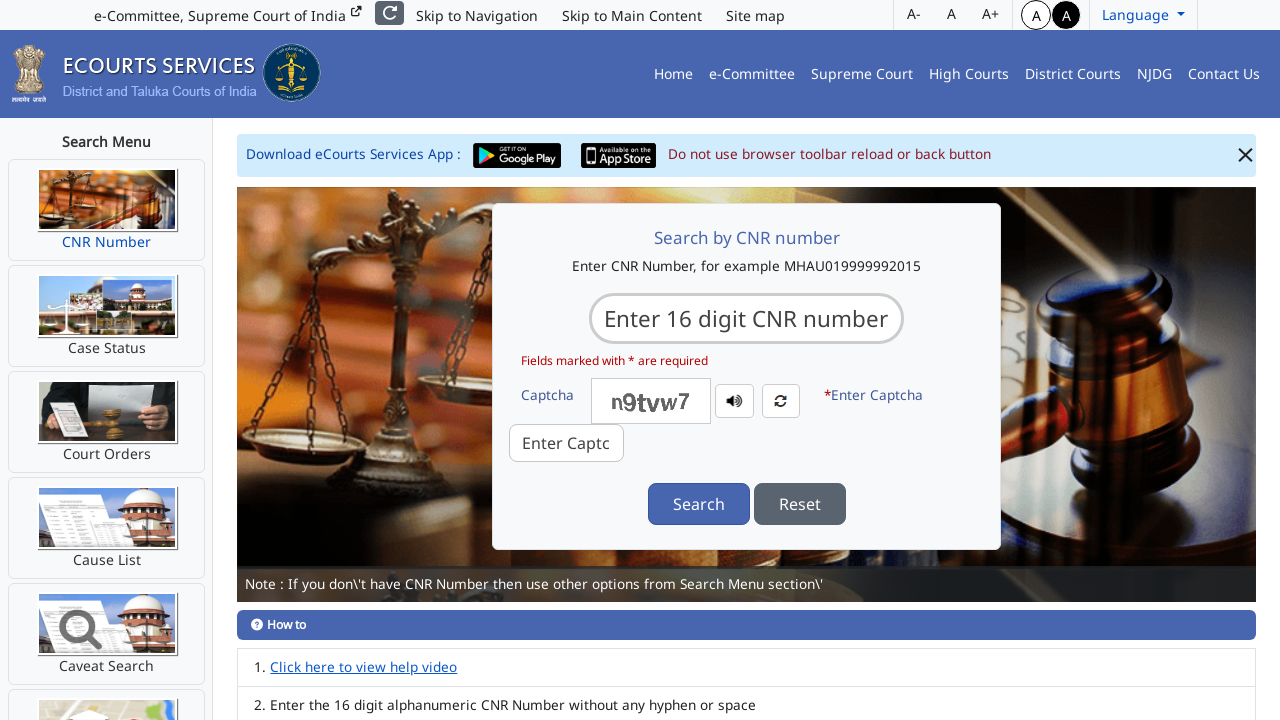

Filled CNR search field with sample case number 'DLNE010054872019' on #cino
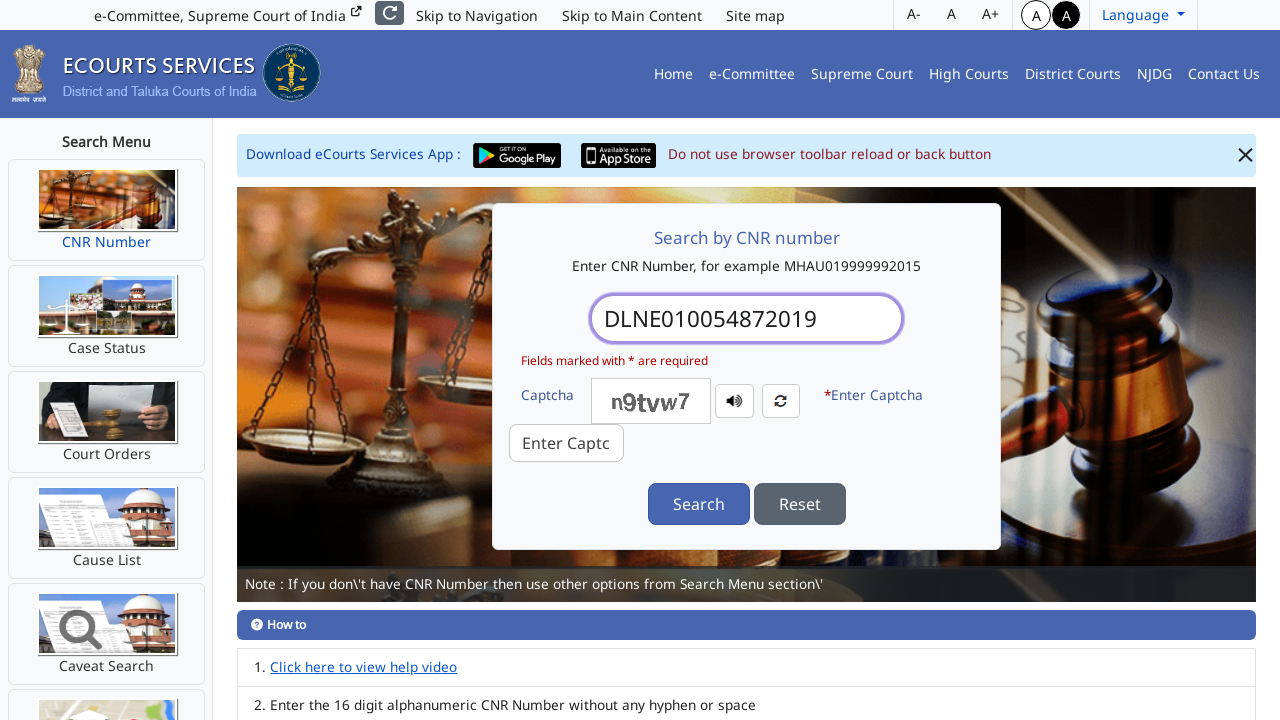

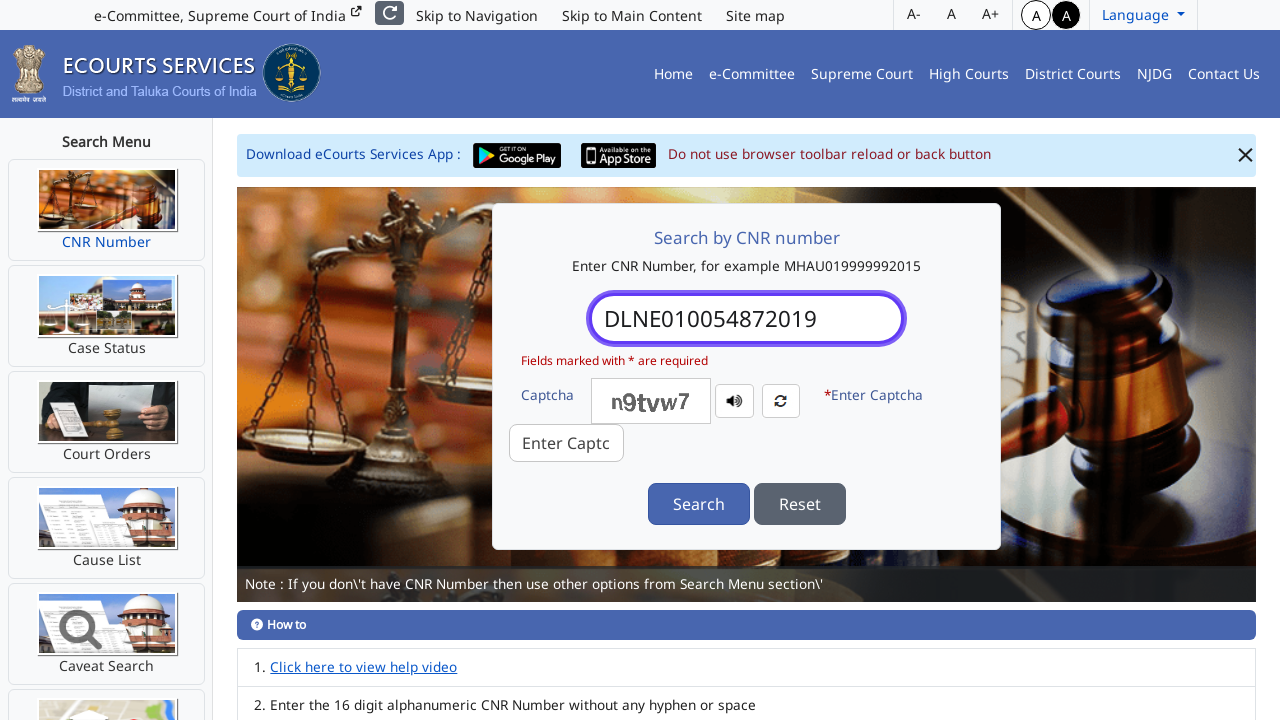